Tests a text box form by filling in full name, email, current address, and permanent address fields, then submitting the form

Starting URL: https://demoqa.com/text-box

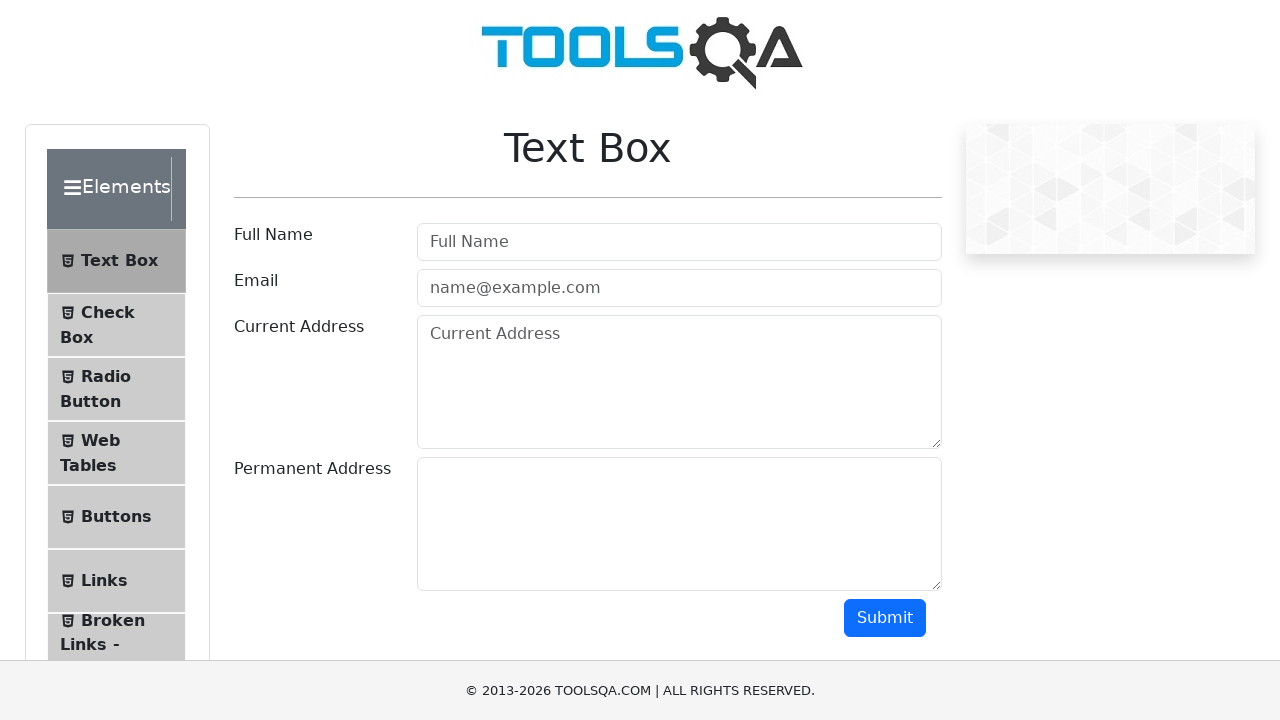

Filled full name field with 'Joan Esquivel' on internal:attr=[placeholder="Full Name"i]
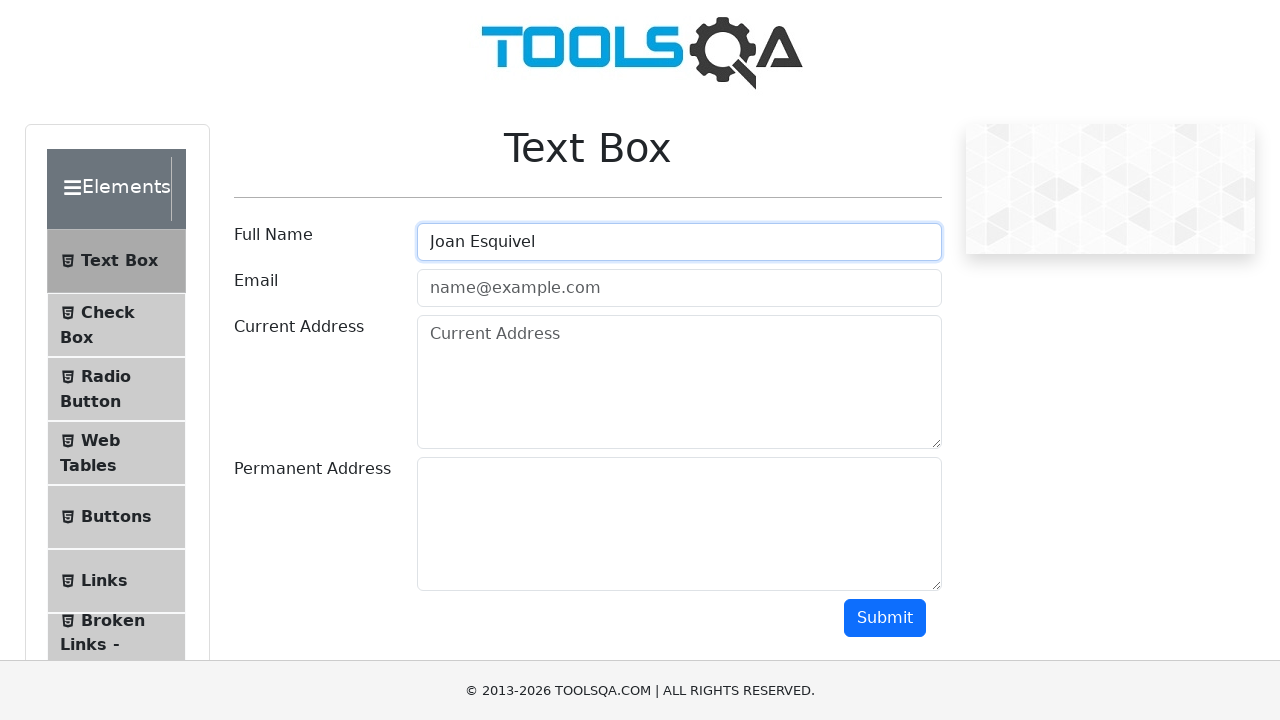

Filled email field with 'joan@test.com' on [type='email']
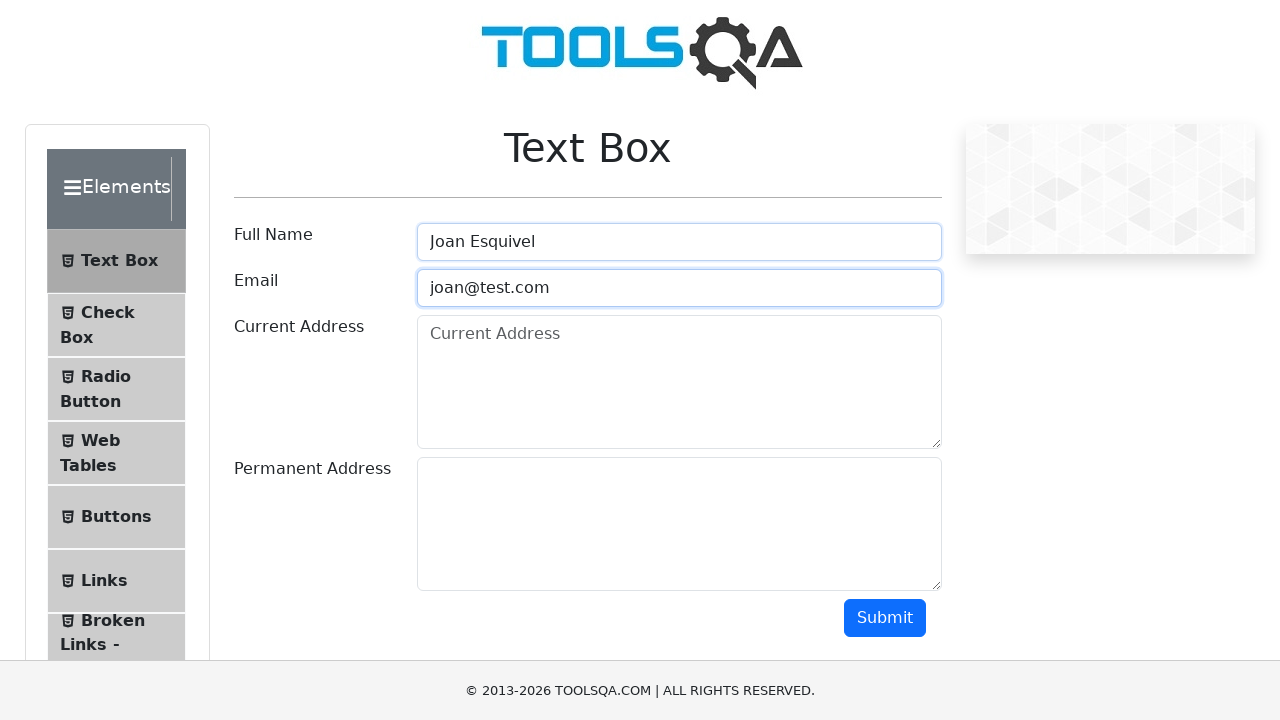

Filled current address field with 'my current address' on xpath=//textarea[@placeholder='Current Address']
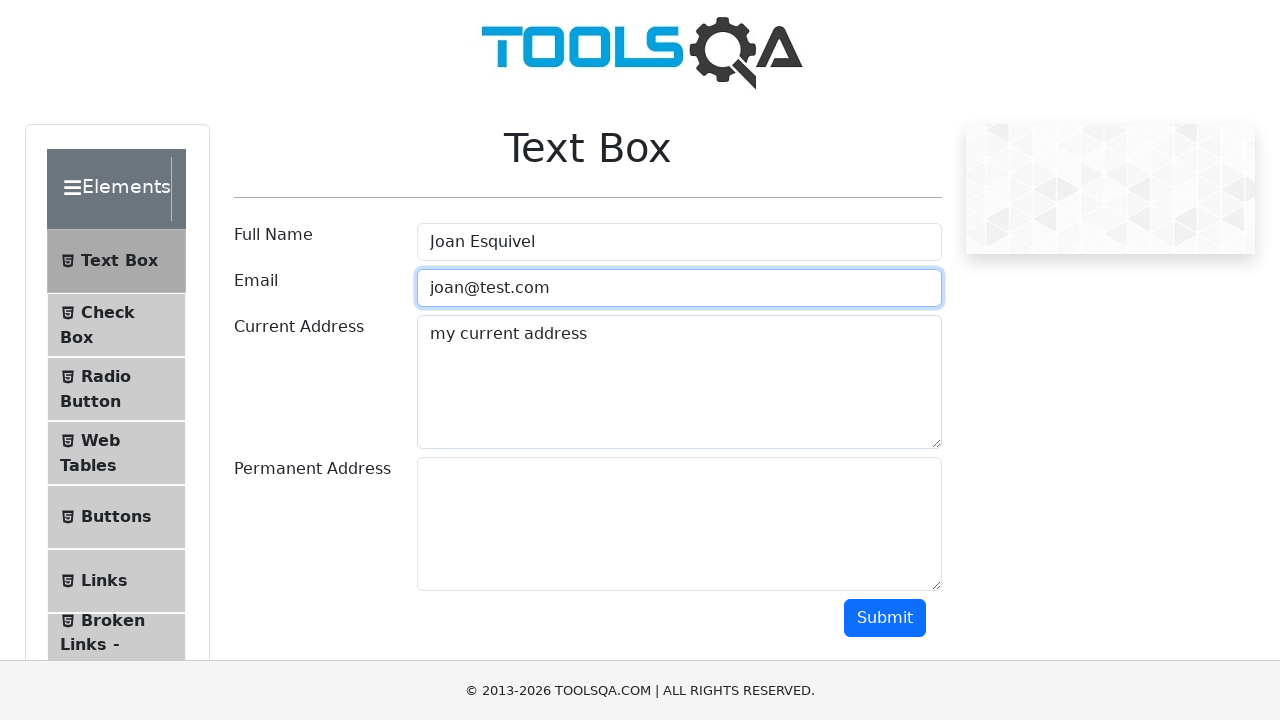

Filled permanent address field with 'my permanent address' on #permanentAddress
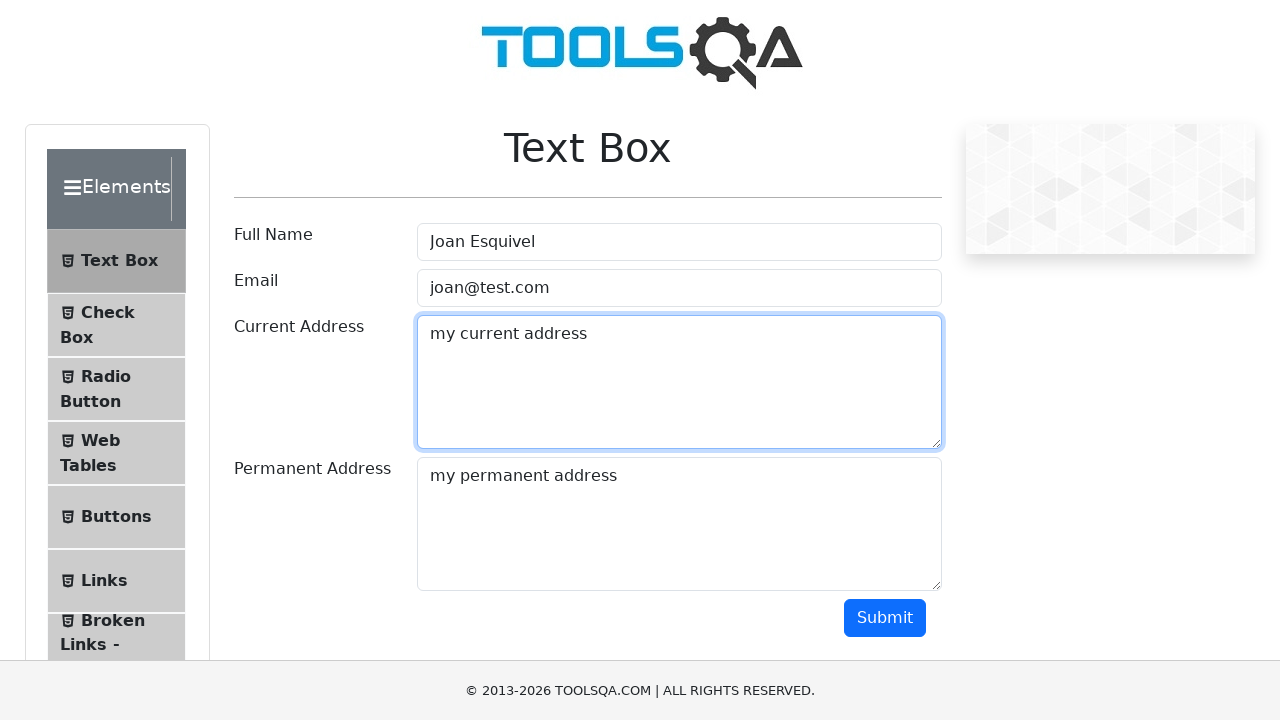

Clicked submit button to submit the form at (885, 618) on internal:role=button[name="submit"i]
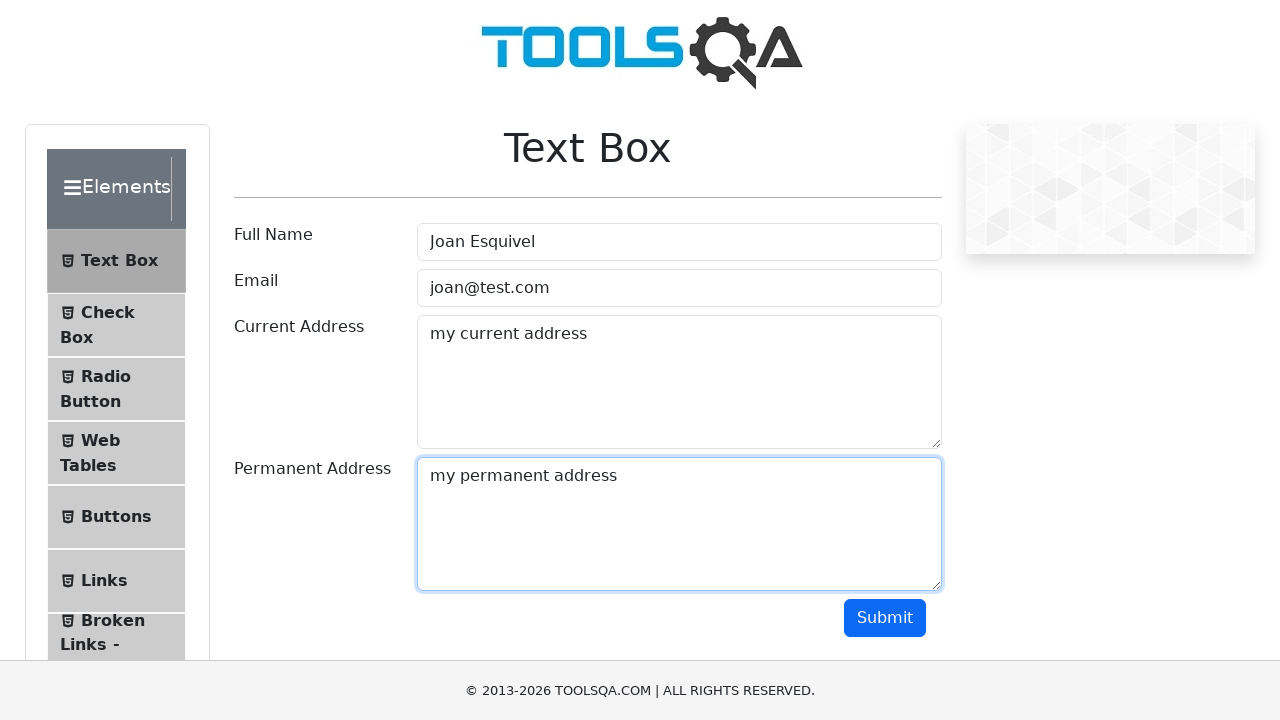

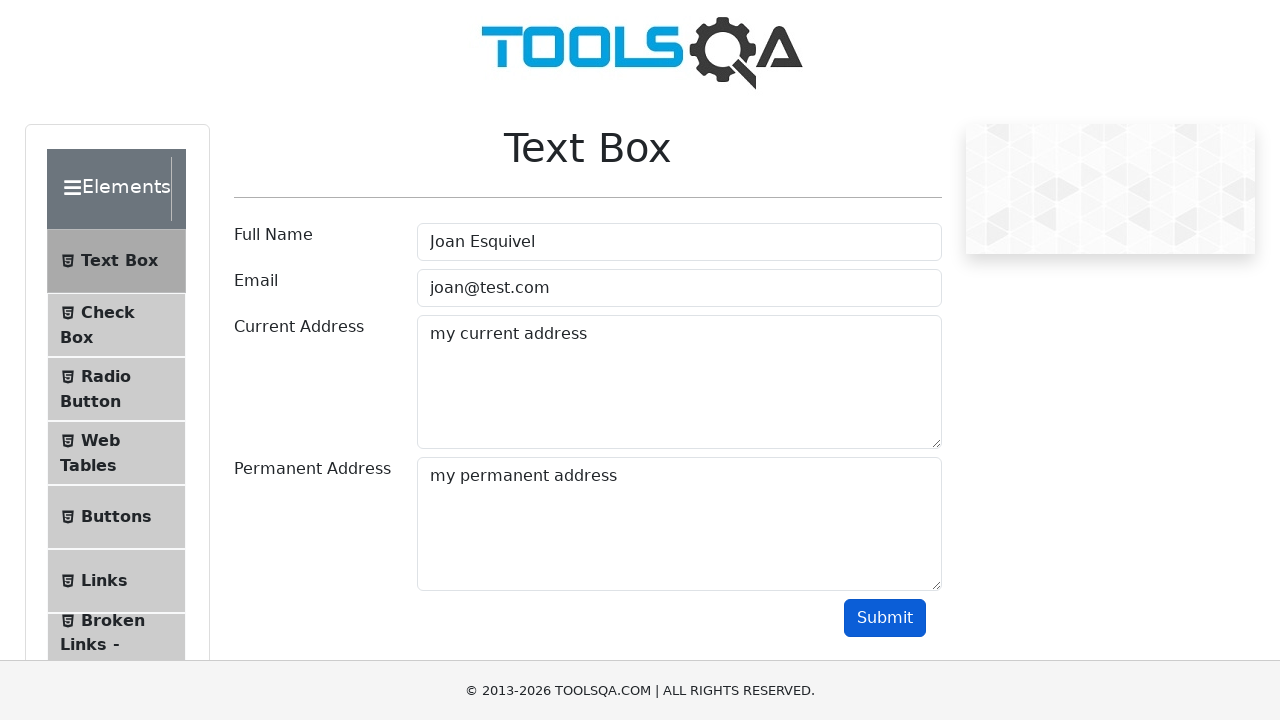